Tests a contact form by filling in user name, email, and address fields, then submitting the form and verifying the output is displayed.

Starting URL: https://demoqa.com/text-box

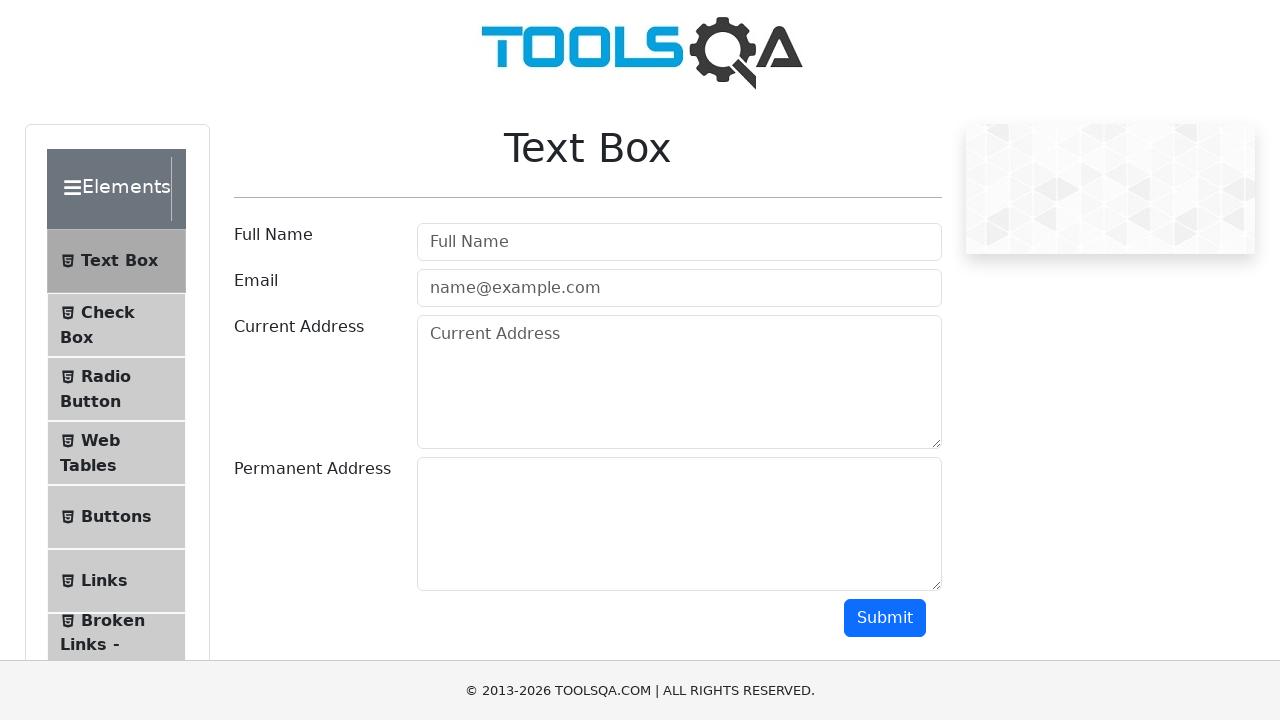

Filled user name field with 'Abc' on #userName
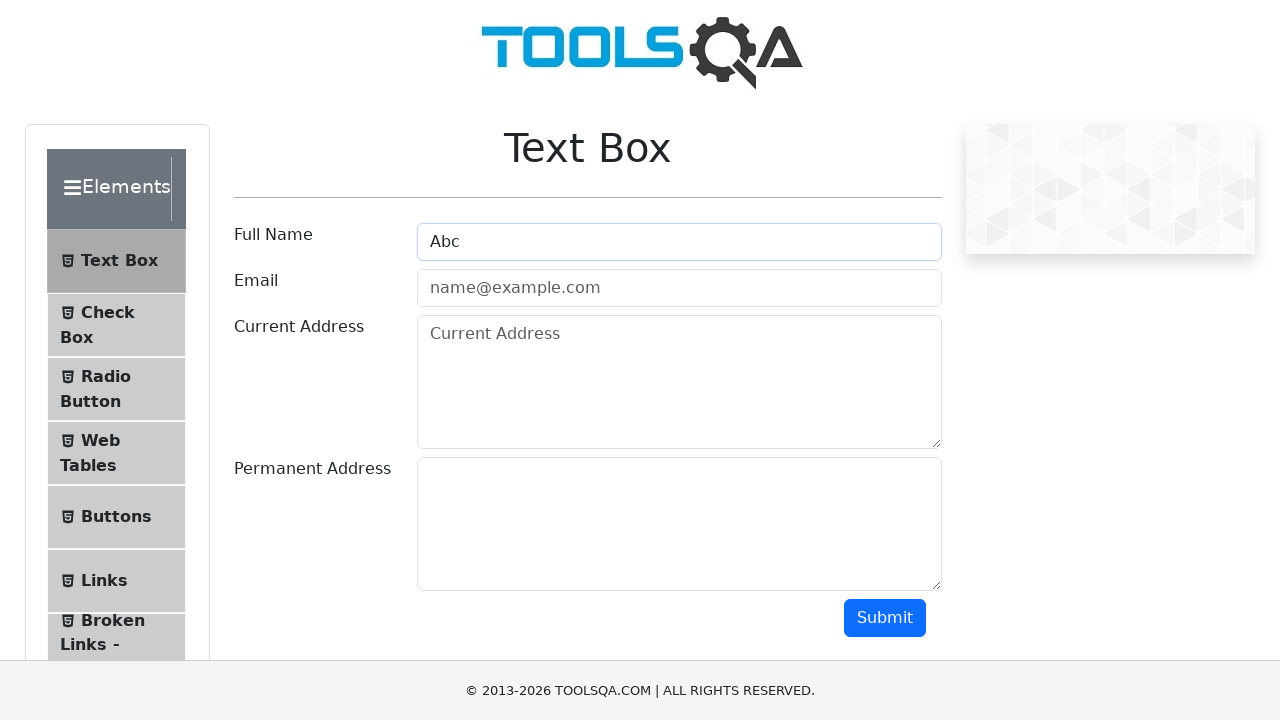

Filled email field with 'abc@example.com' on #userEmail
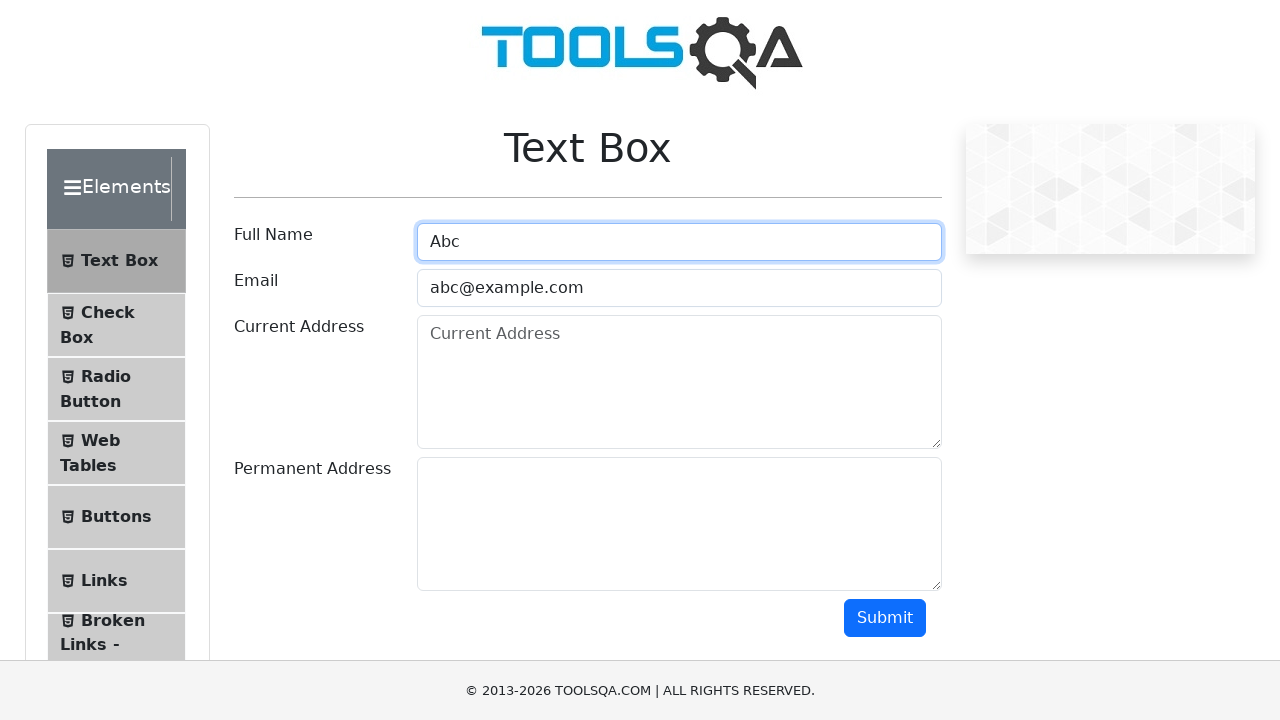

Filled current address field with '123 Main St' on #currentAddress
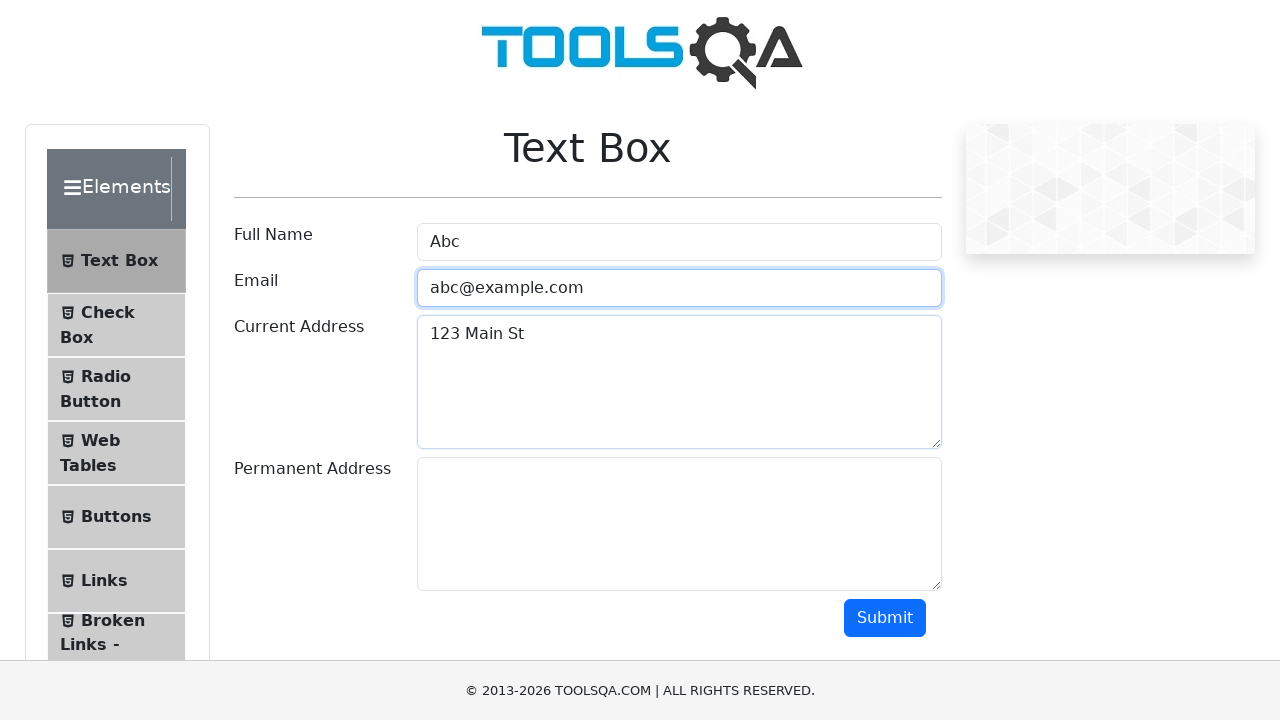

Clicked submit button to submit contact form at (885, 618) on #submit
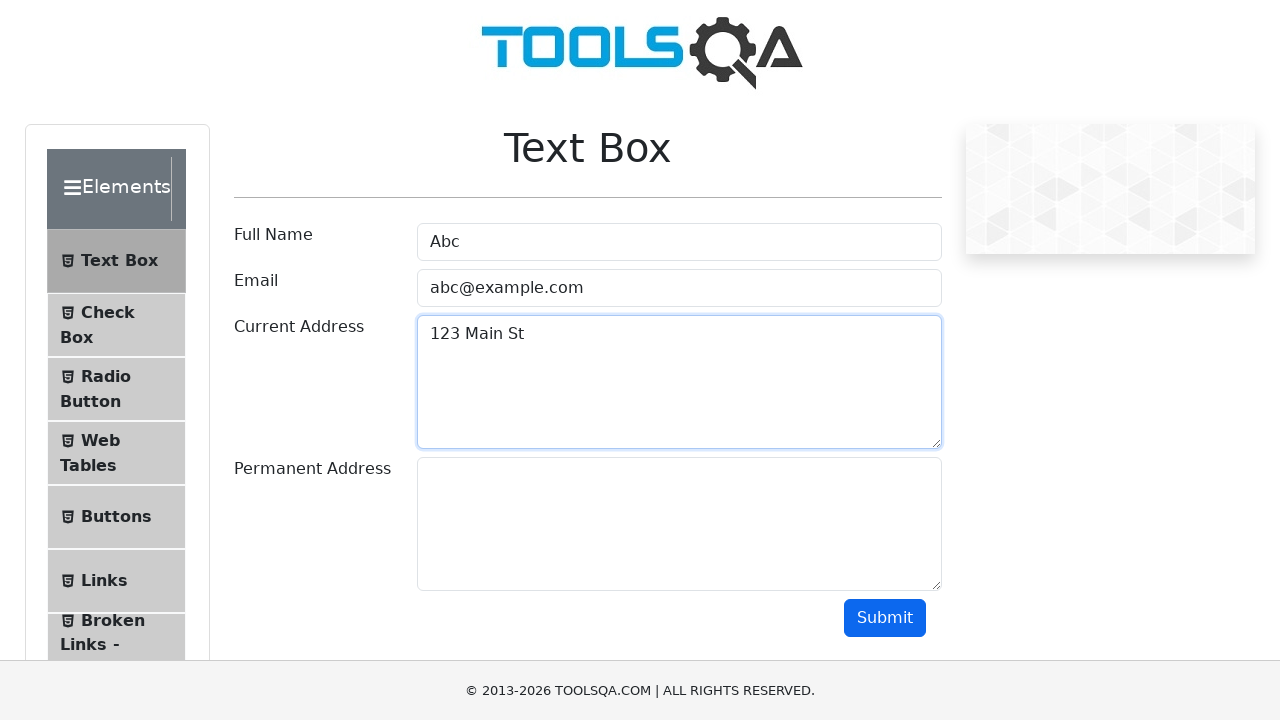

Form output section is now visible
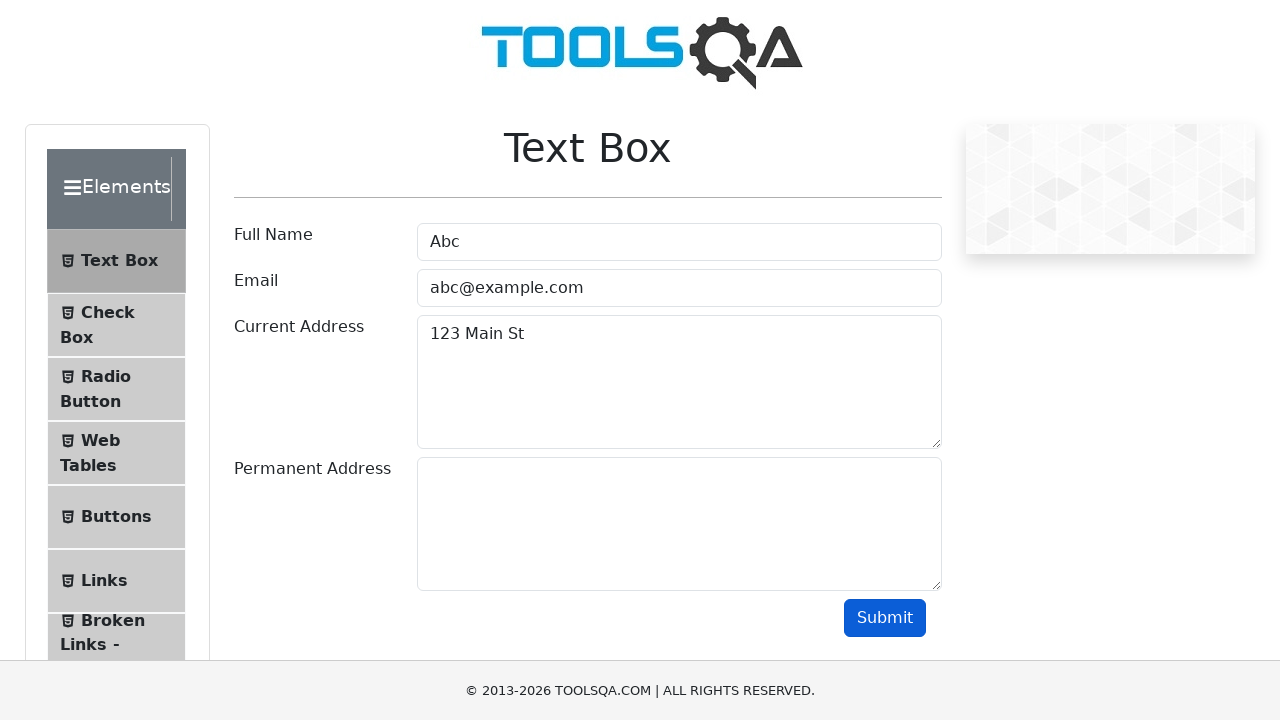

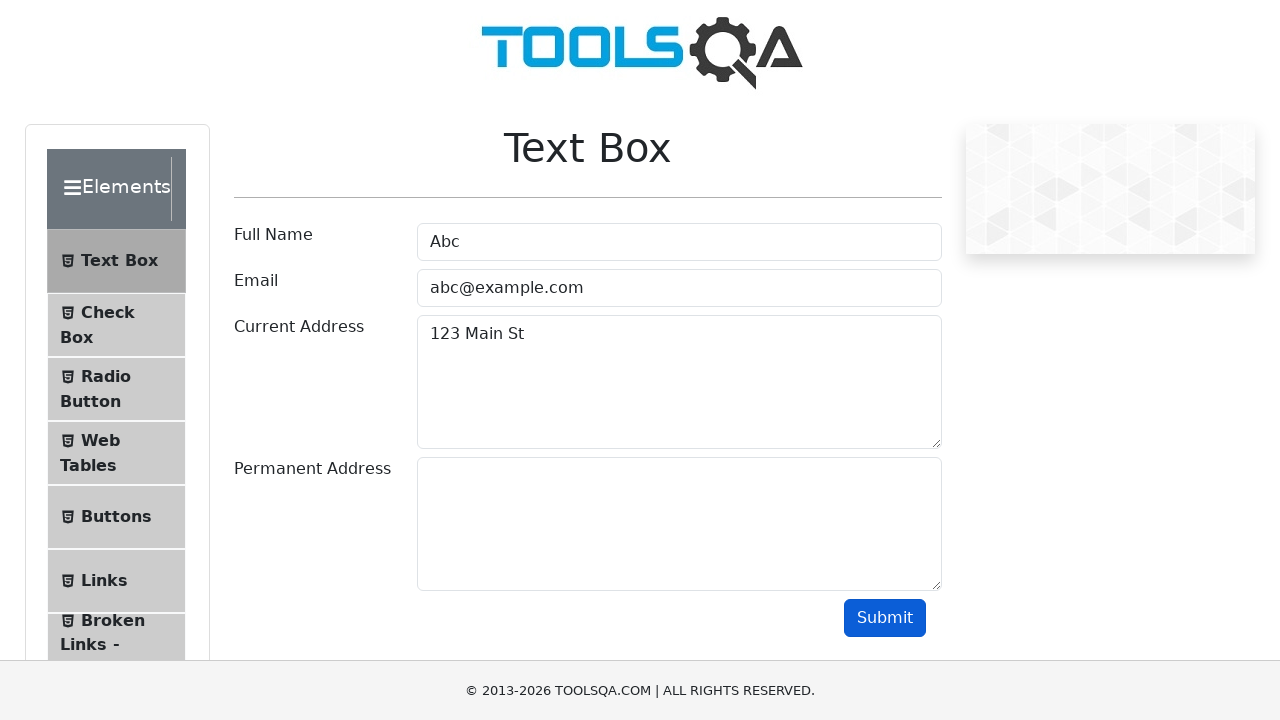